Tests signup form validation by attempting to register with an invalid email address format

Starting URL: https://selenium-blog.herokuapp.com

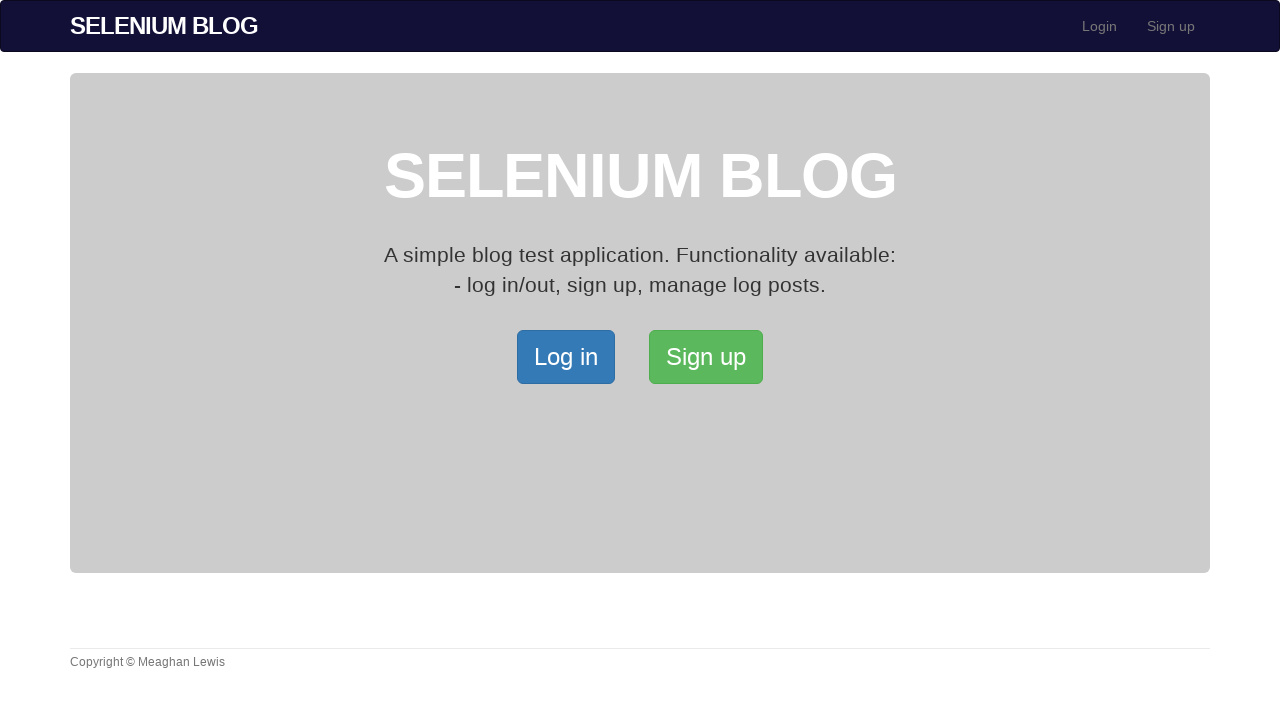

Clicked signup link in navigation bar at (1171, 26) on xpath=//*[@id='bs-example-navbar-collapse-1']/ul/li[2]/a
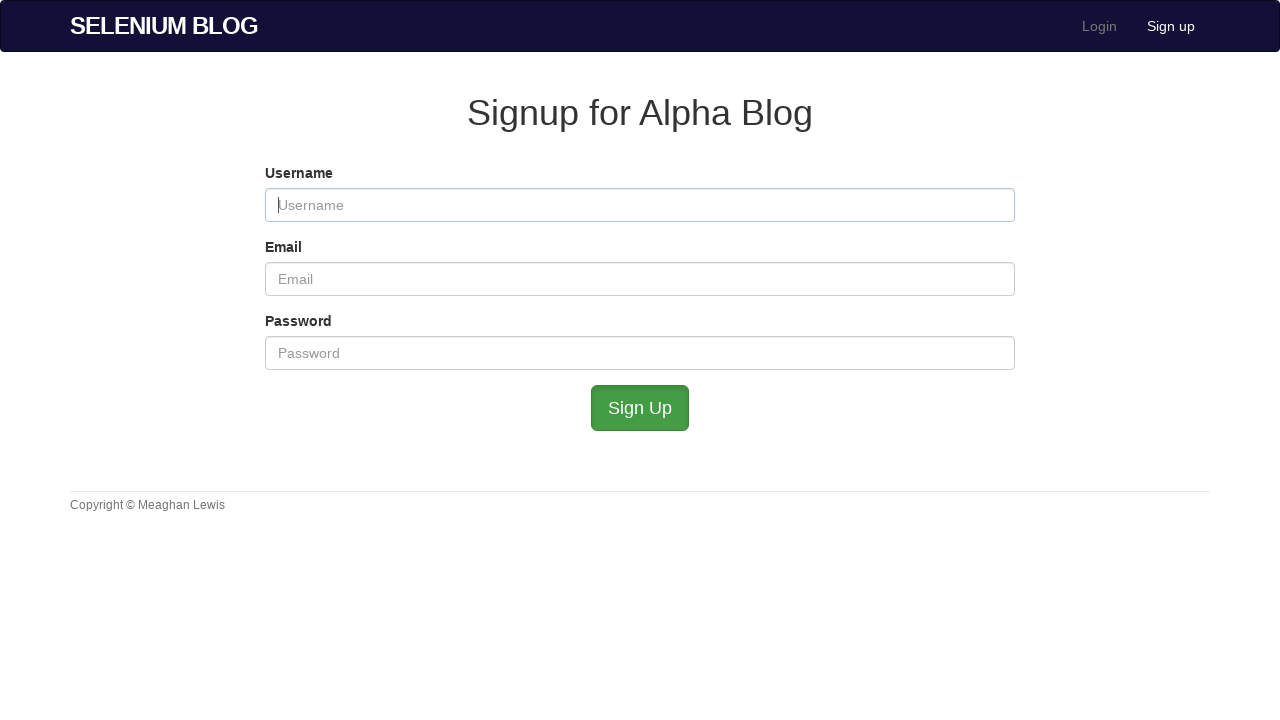

Filled username field with 'Mokaa0' on #user_username
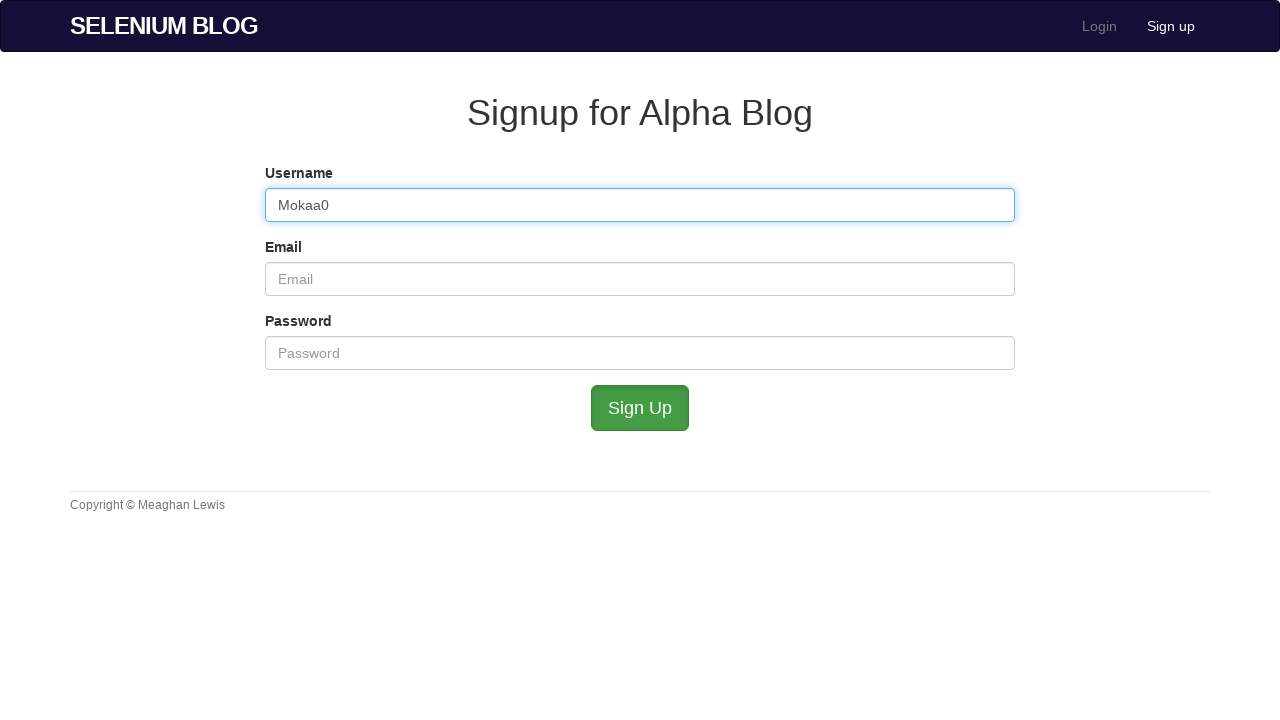

Filled email field with invalid email format 'invalidemail11111igmailcom' on #user_email
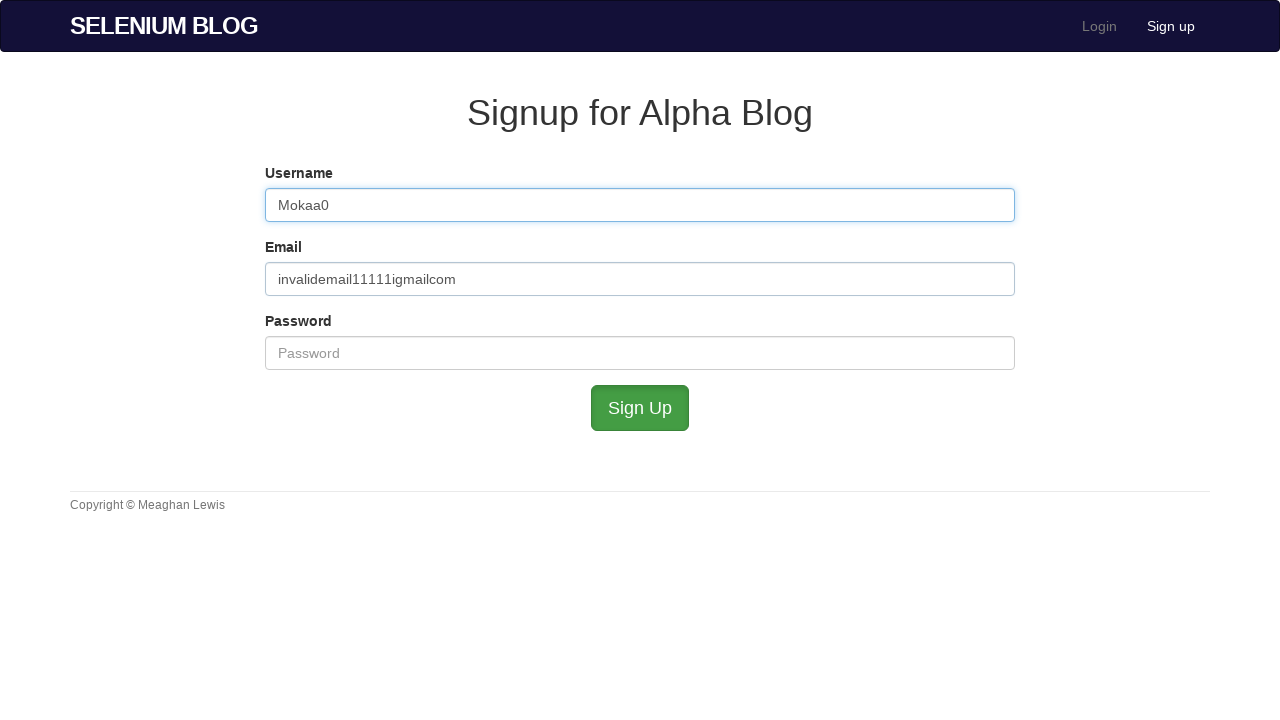

Filled password field with 'password' on #user_password
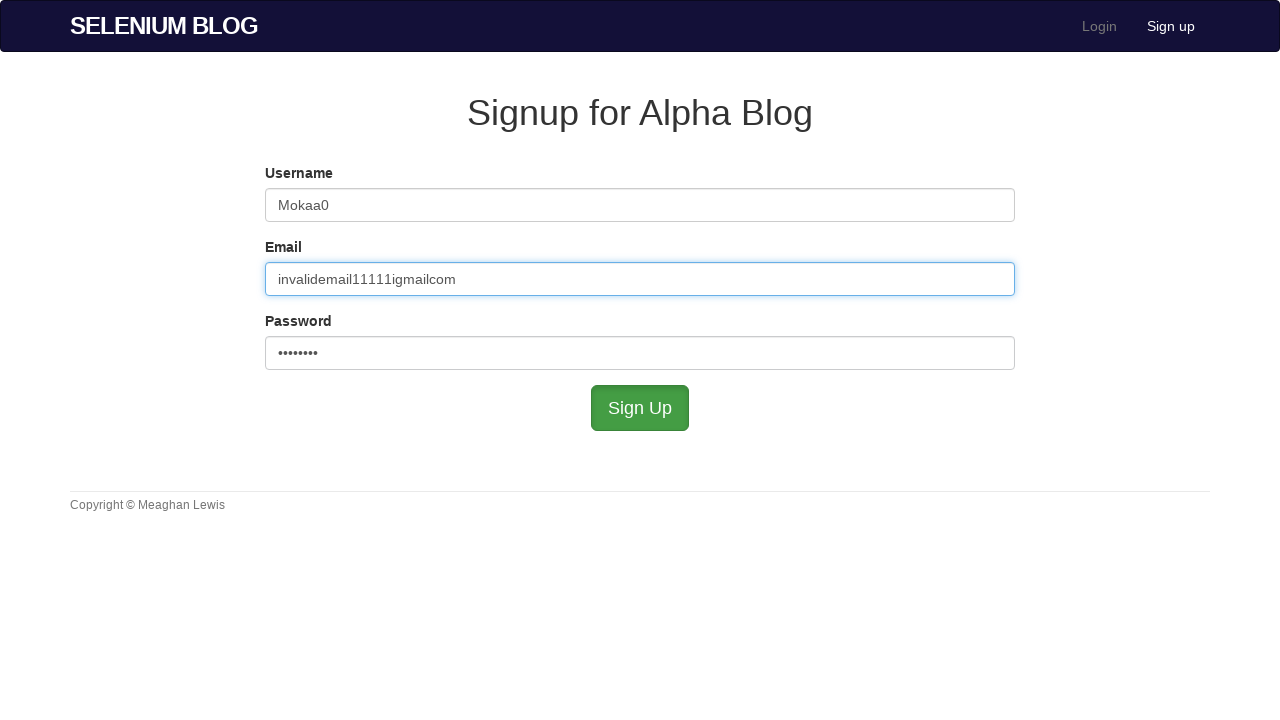

Clicked submit button to attempt signup with invalid email at (640, 408) on #submit
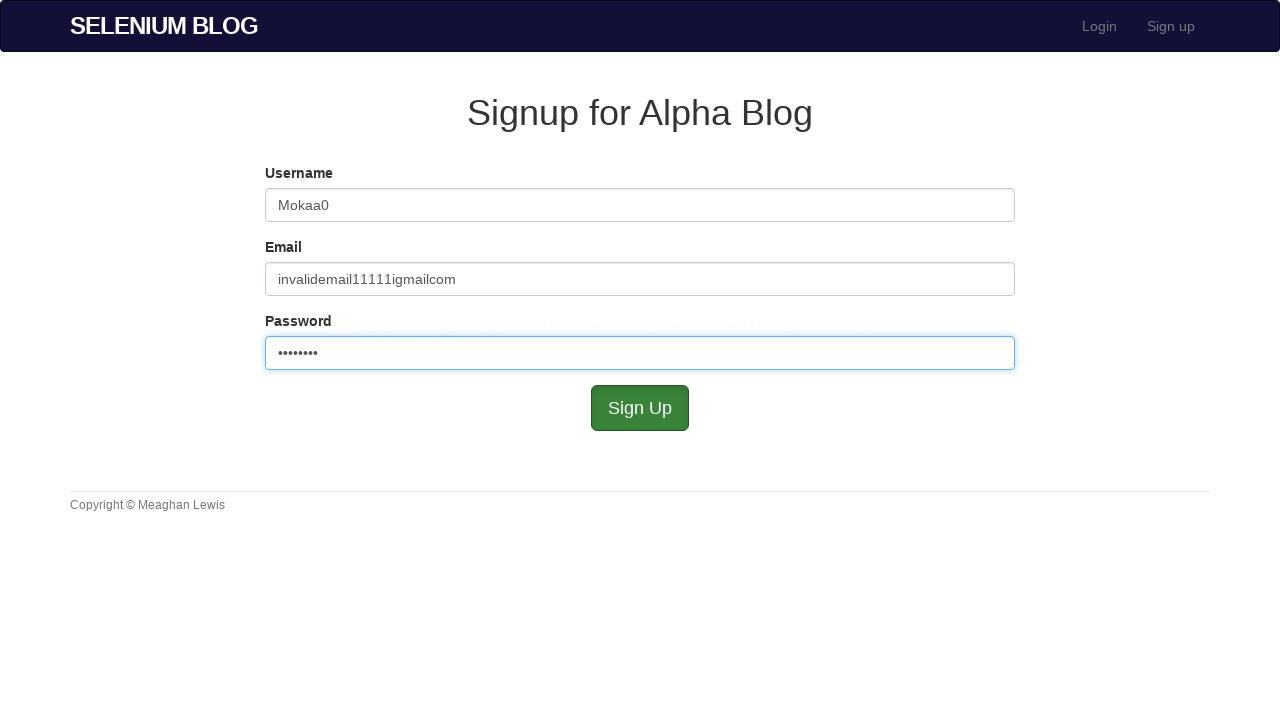

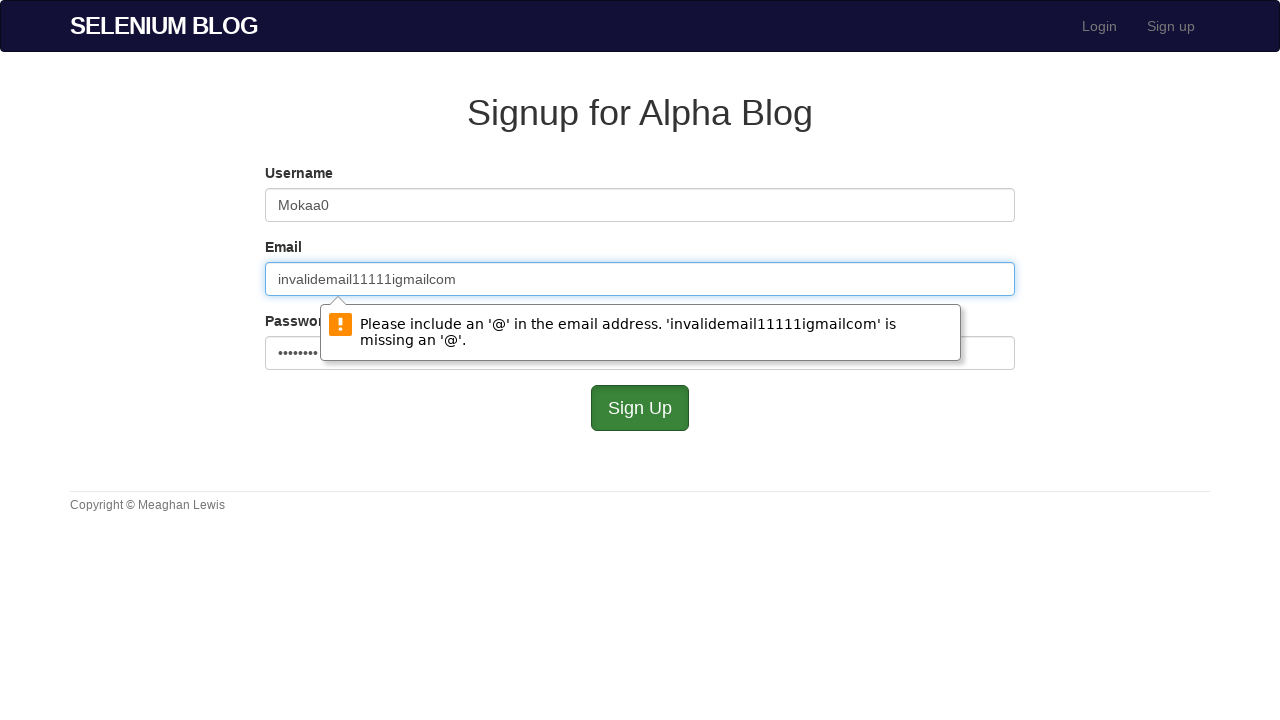